Tests JavaScript alert handling by clicking a button that triggers an alert, then accepting the alert dialog

Starting URL: http://formy-project.herokuapp.com/switch-window

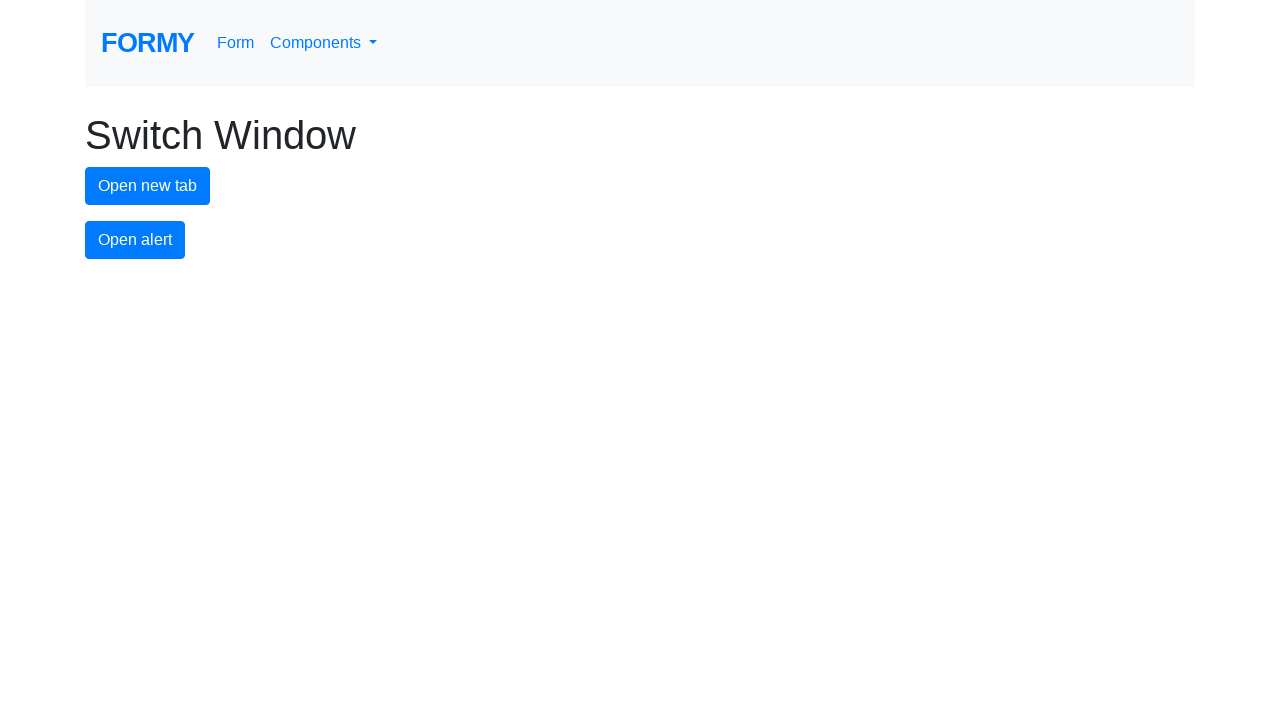

Clicked alert button to trigger JavaScript alert at (135, 240) on #alert-button
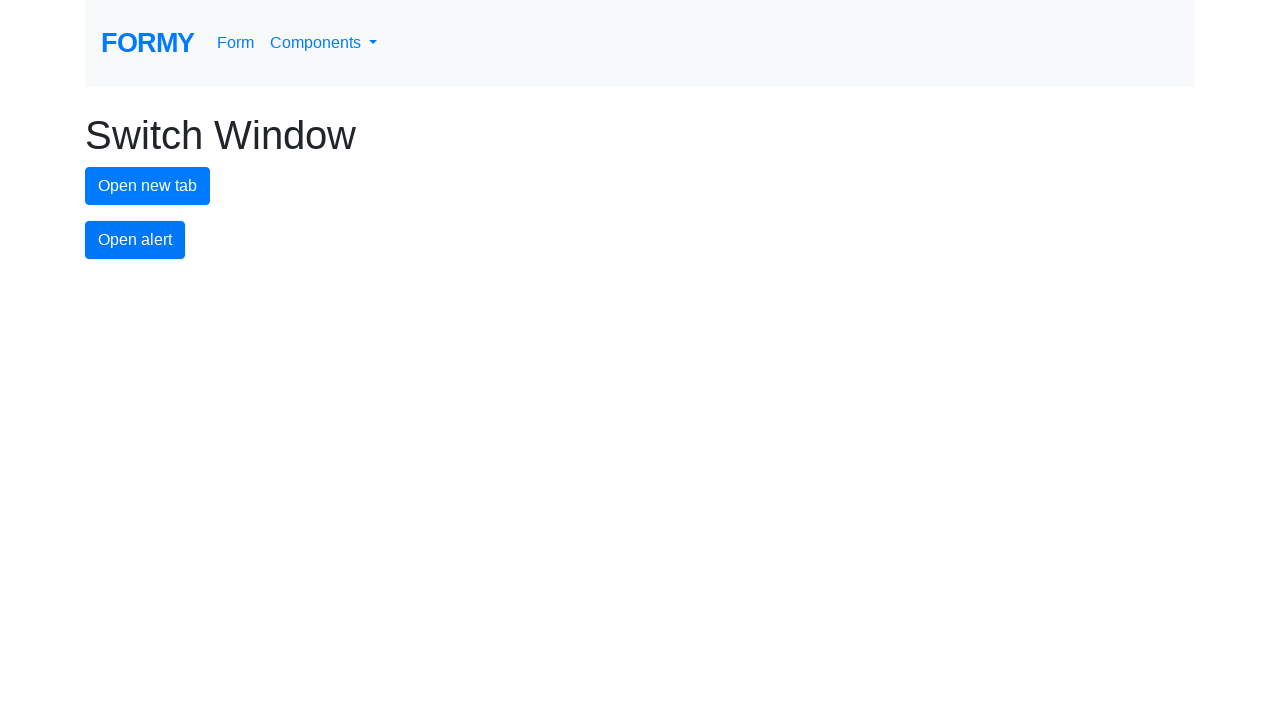

Set up dialog handler to accept alerts
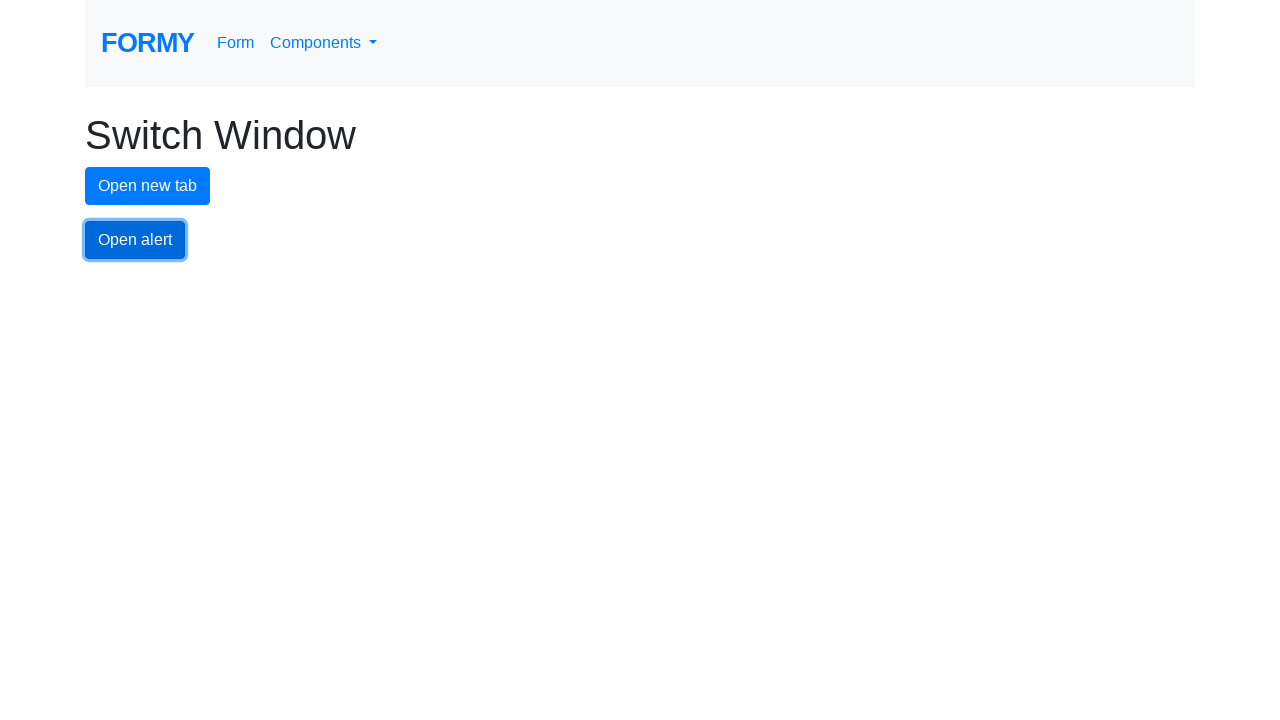

Clicked alert button again with handler in place at (135, 240) on #alert-button
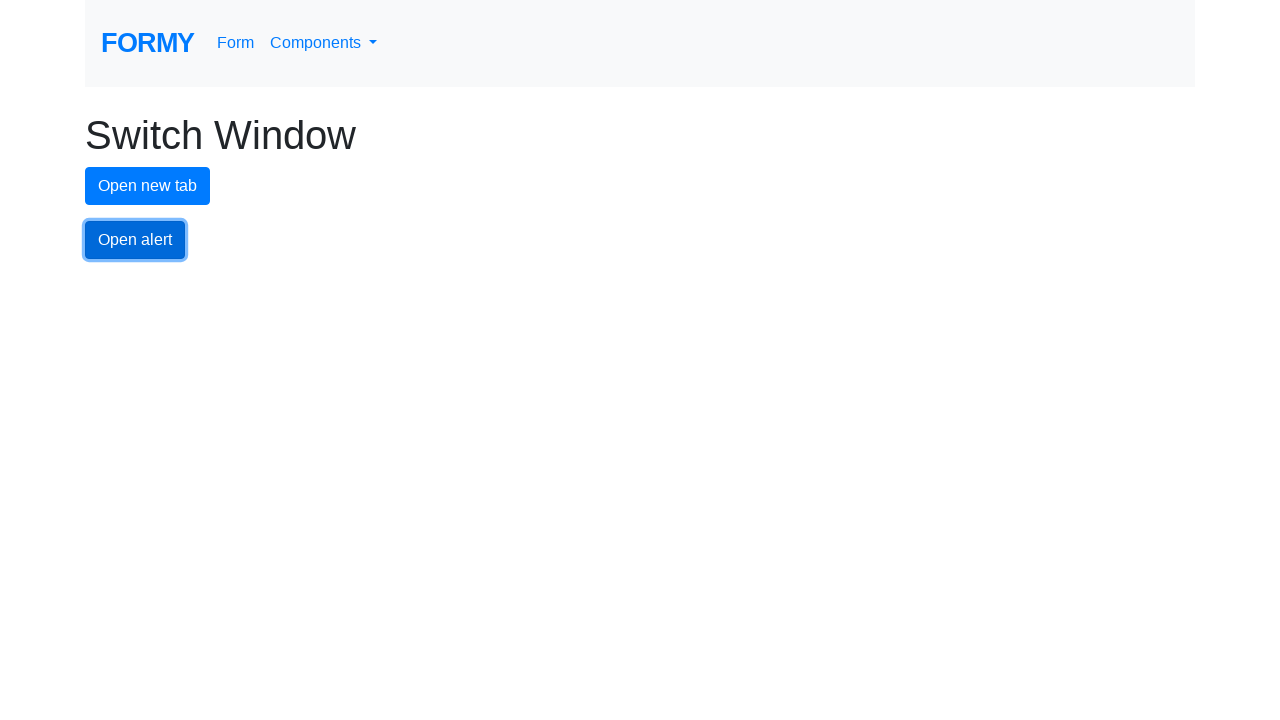

Waited for alert dialog to complete
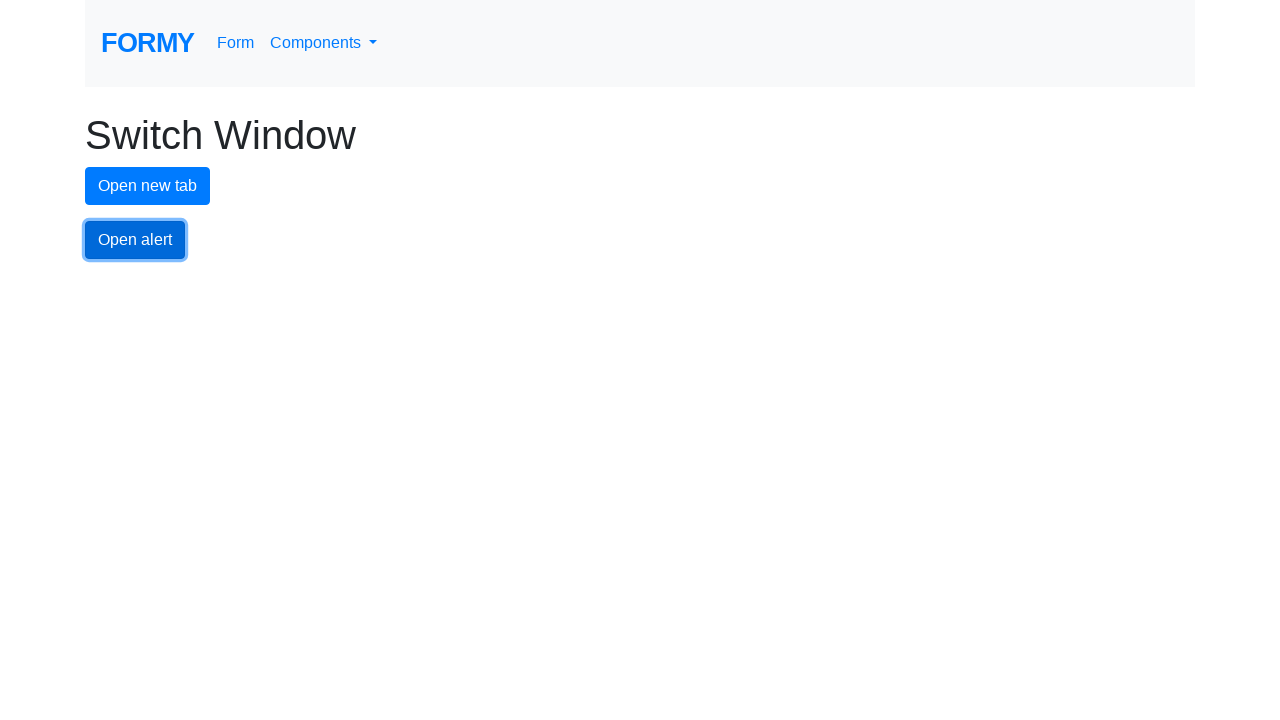

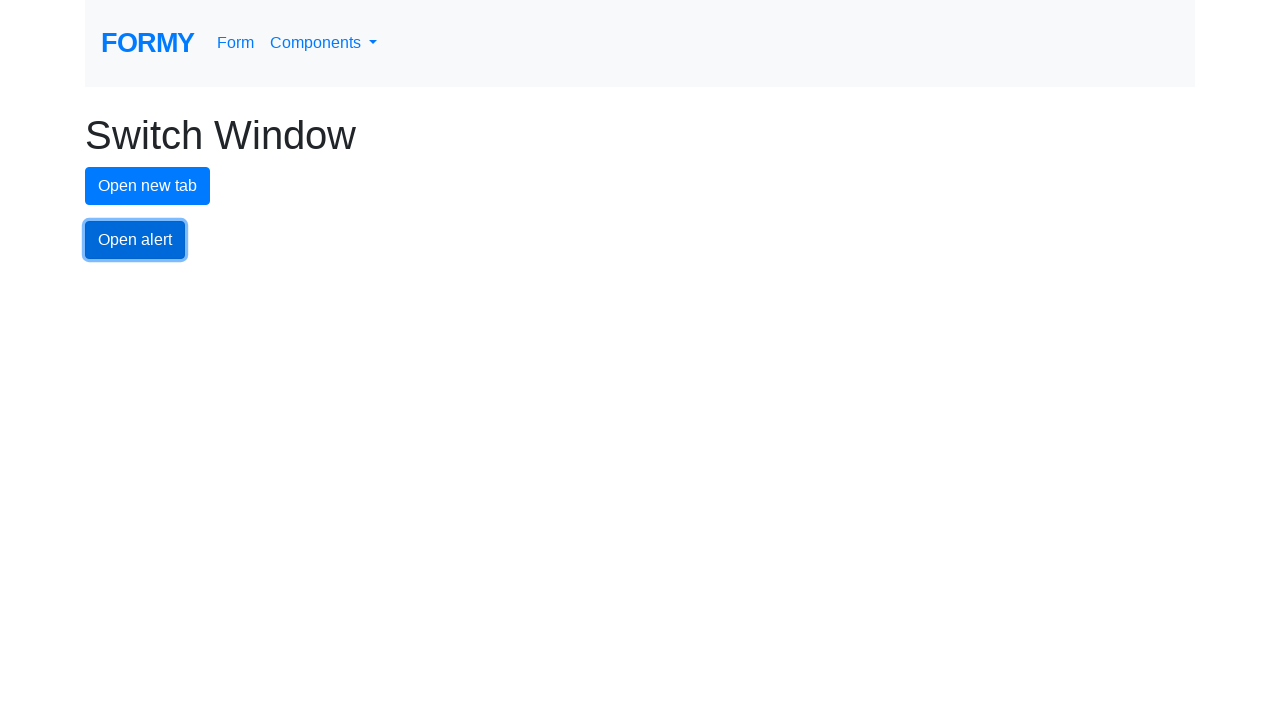